Searches for an item on zhekou.manmanbuy.com by entering a search query and submitting the search form

Starting URL: https://zhekou.manmanbuy.com/

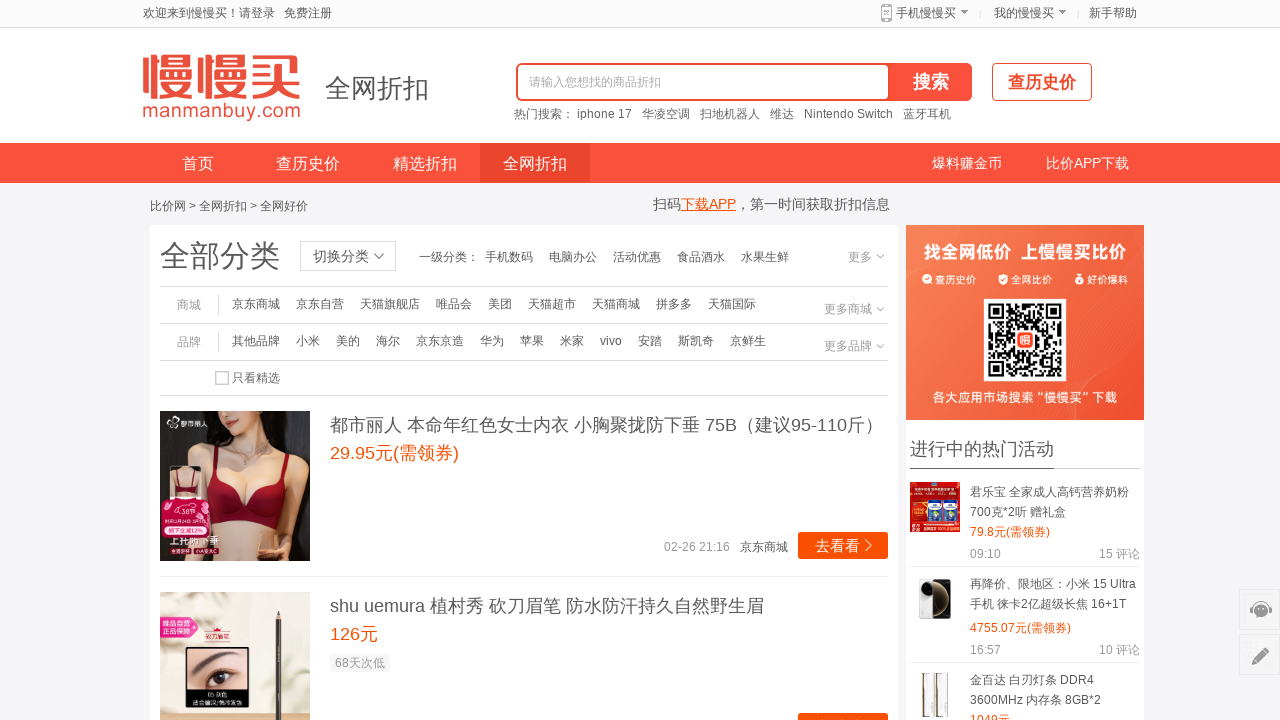

Waited 2 seconds for page to load
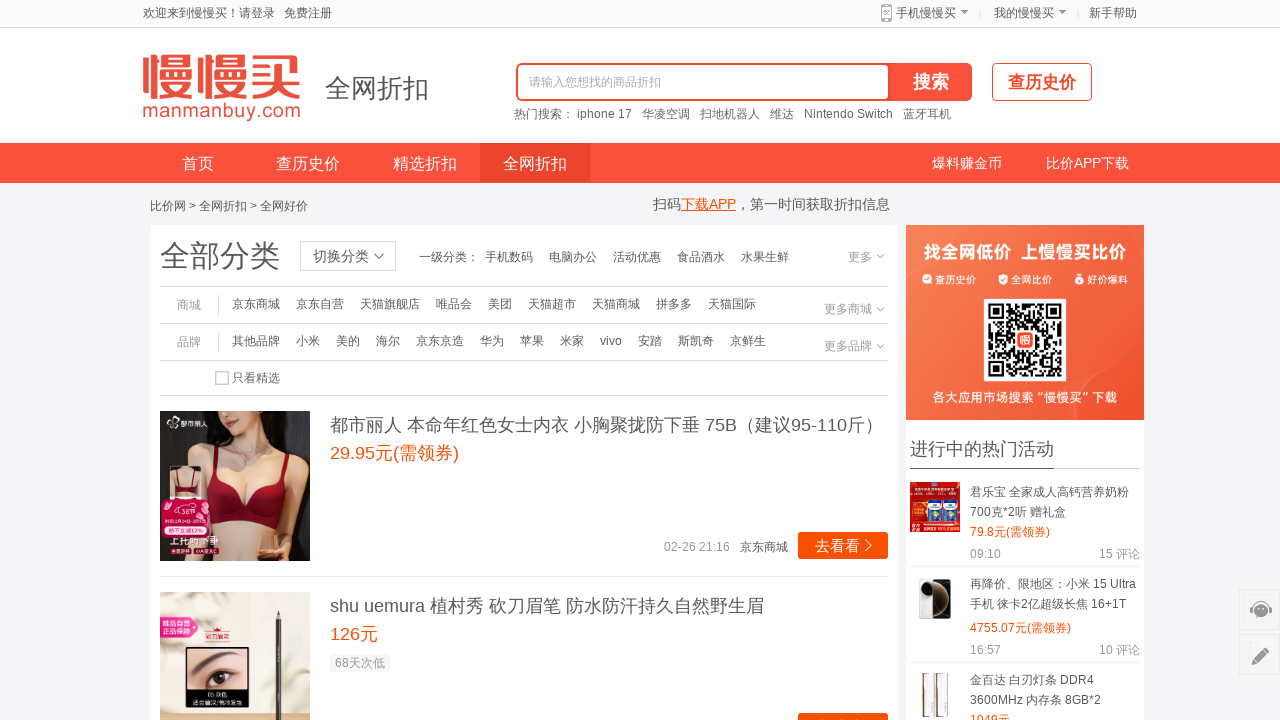

Filled search box with 'laptop computer' on #skey
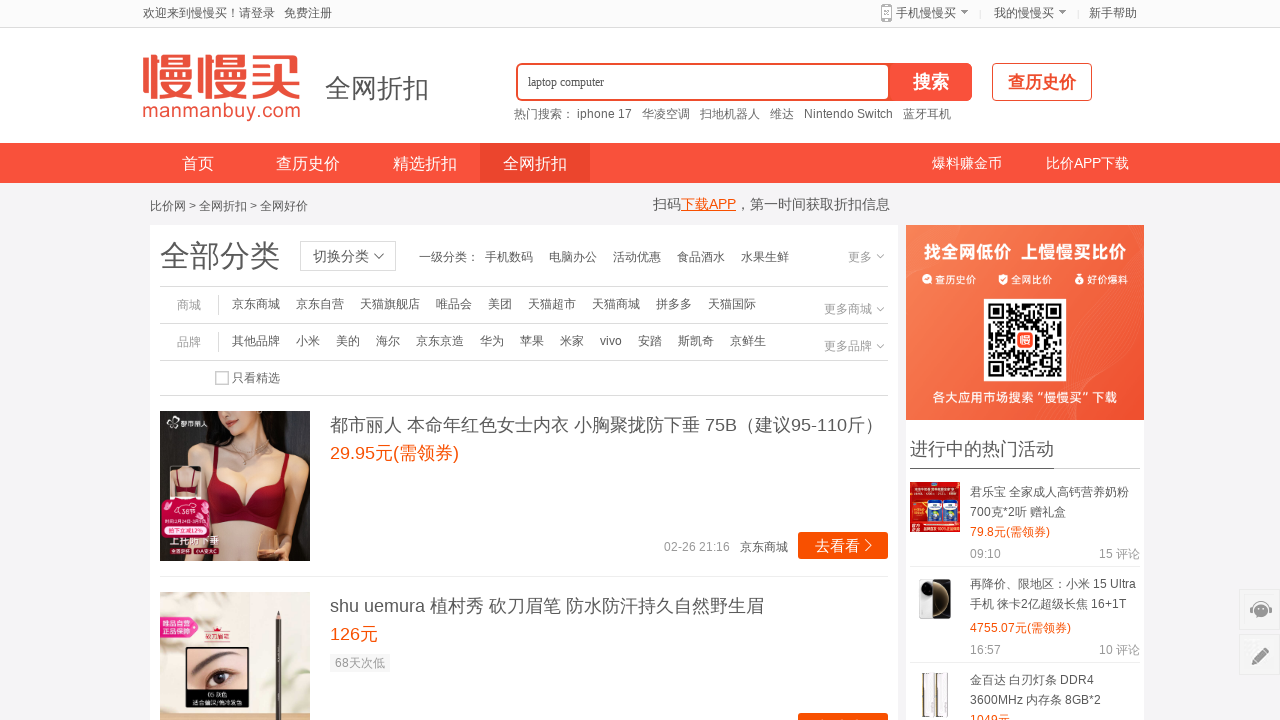

Pressed Enter to submit search query on #skey
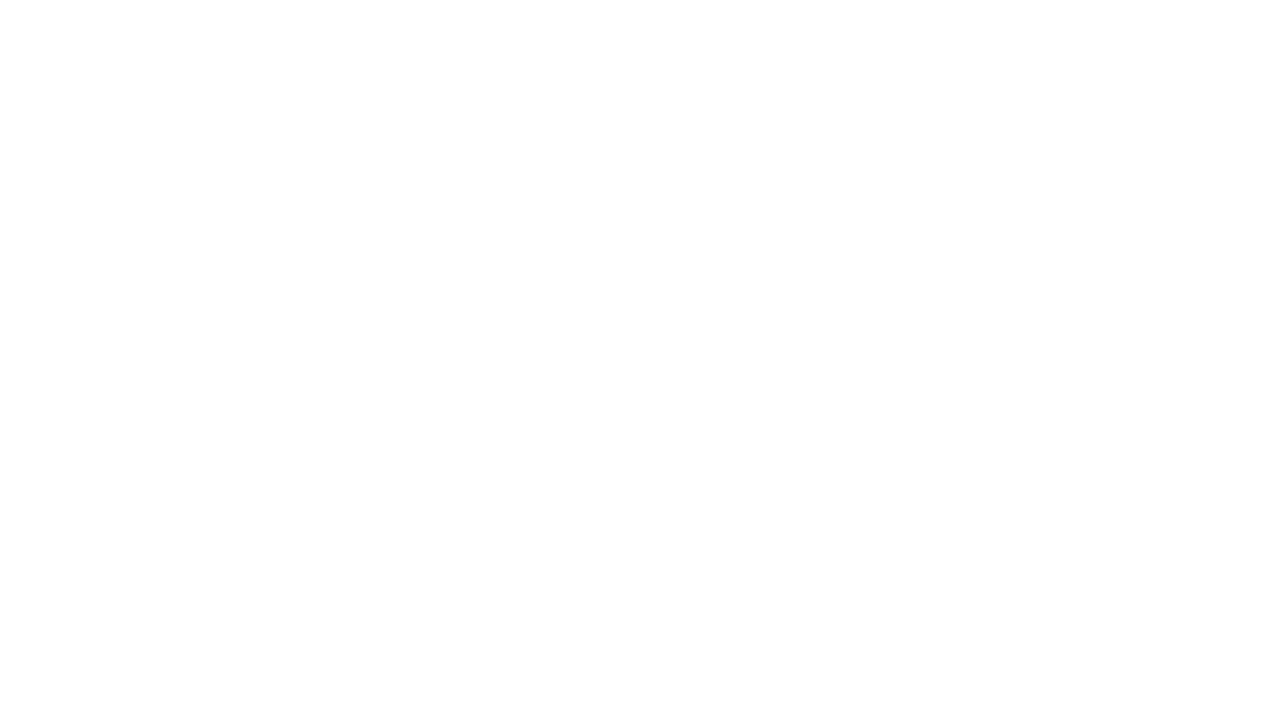

Waited 5 seconds for search results to load
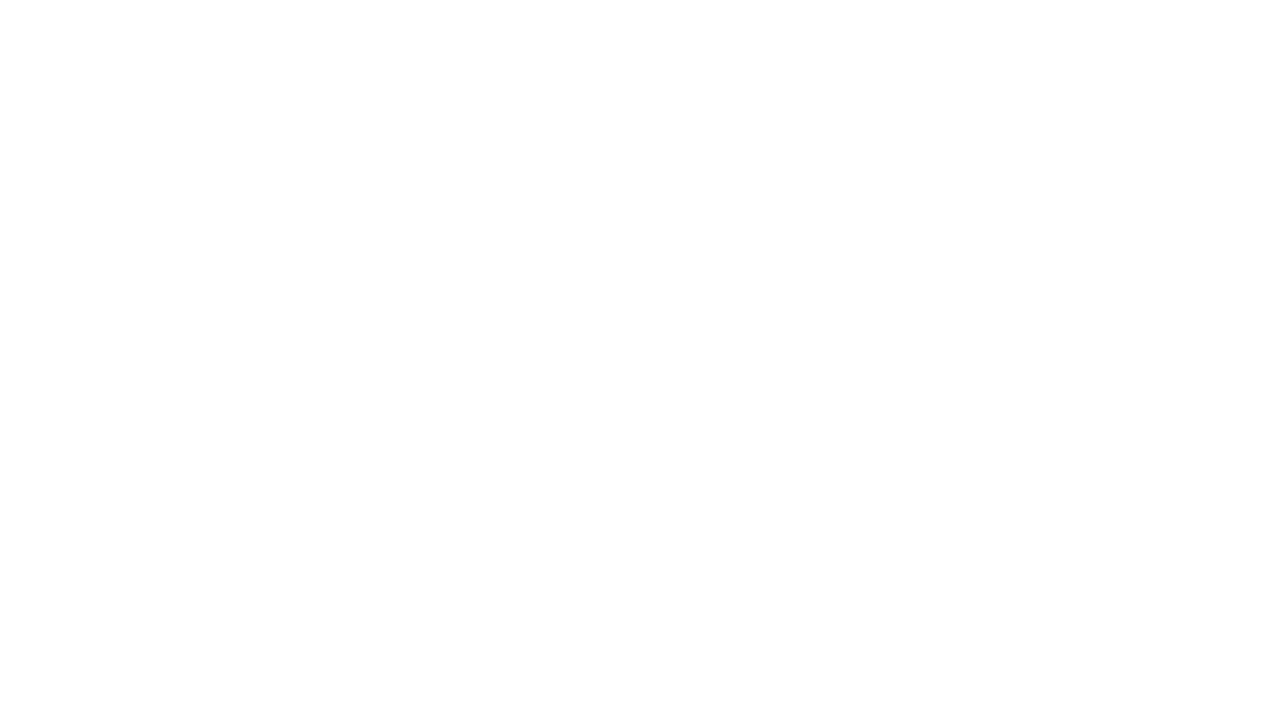

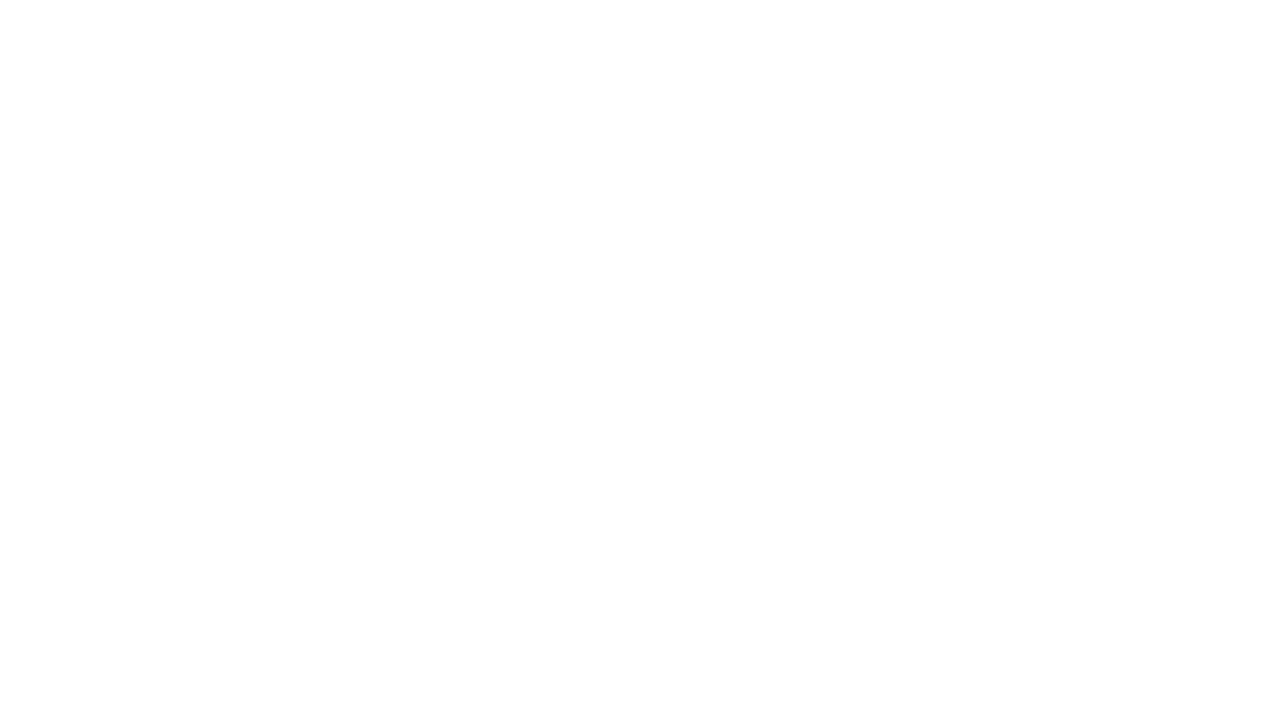